Tests dynamic dropdown selection on a flight booking practice page by selecting origin airport (Bangalore) and destination airport (Chennai)

Starting URL: https://rahulshettyacademy.com/dropdownsPractise/

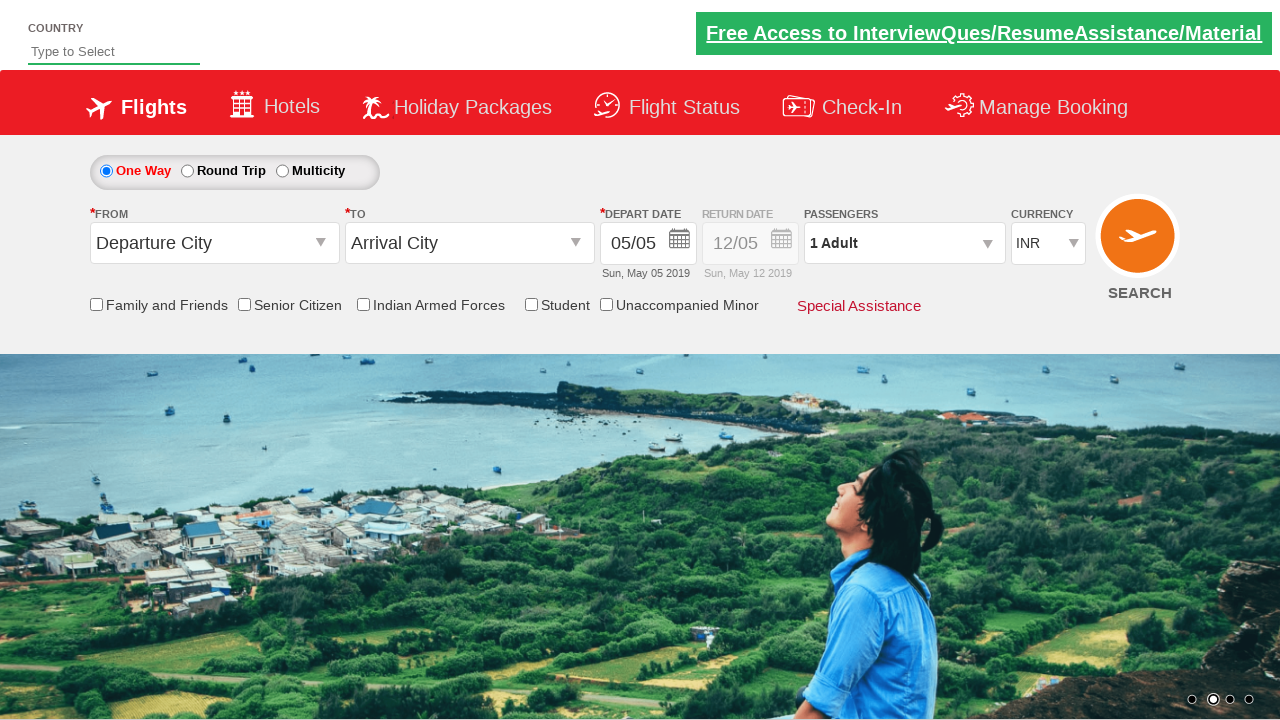

Clicked on the origin station dropdown to open it at (214, 243) on input#ctl00_mainContent_ddl_originStation1_CTXT
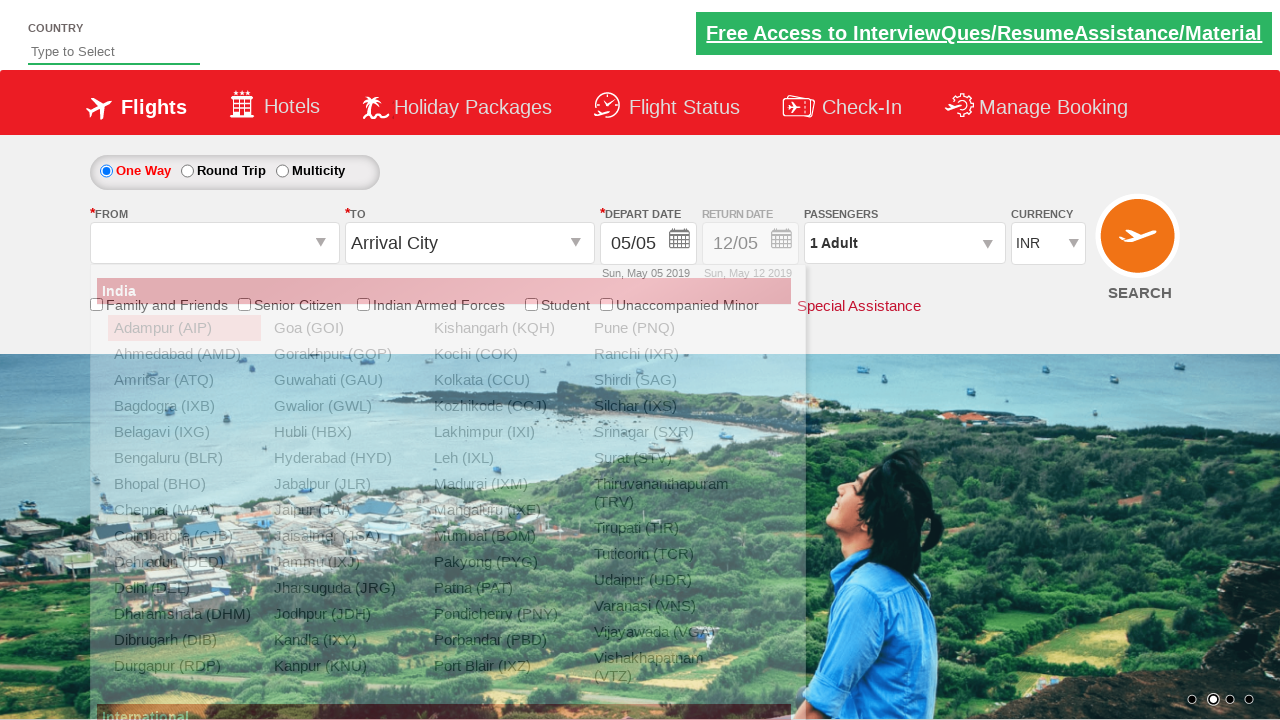

Selected Bangalore (BLR) as the origin airport at (184, 458) on a[value='BLR']
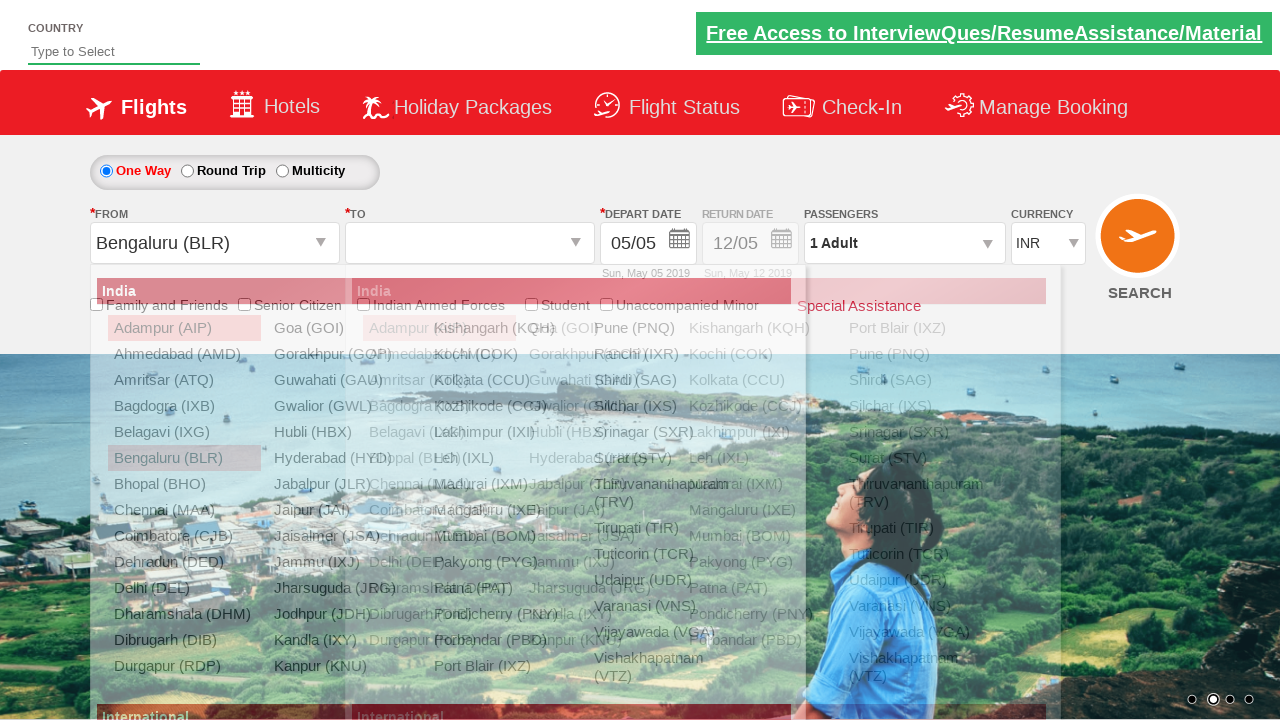

Selected Chennai (MAA) as the destination airport at (439, 484) on #glsctl00_mainContent_ddl_destinationStation1_CTNR a[value='MAA']
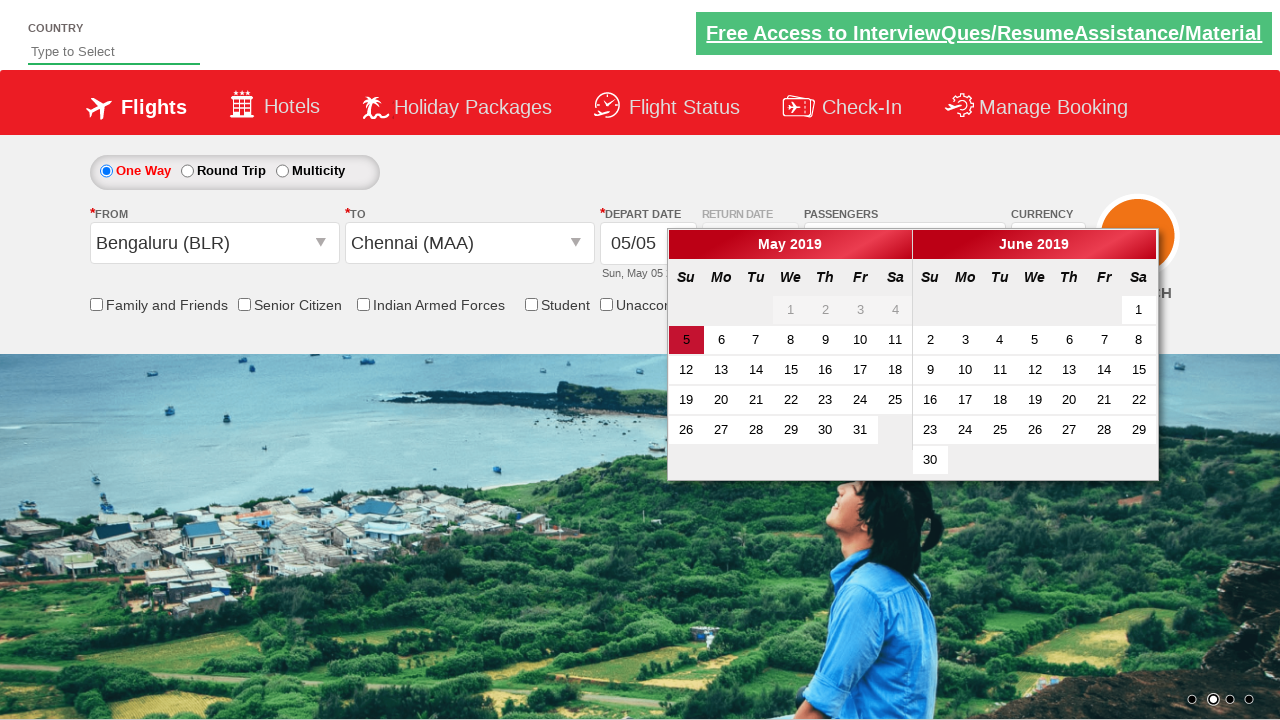

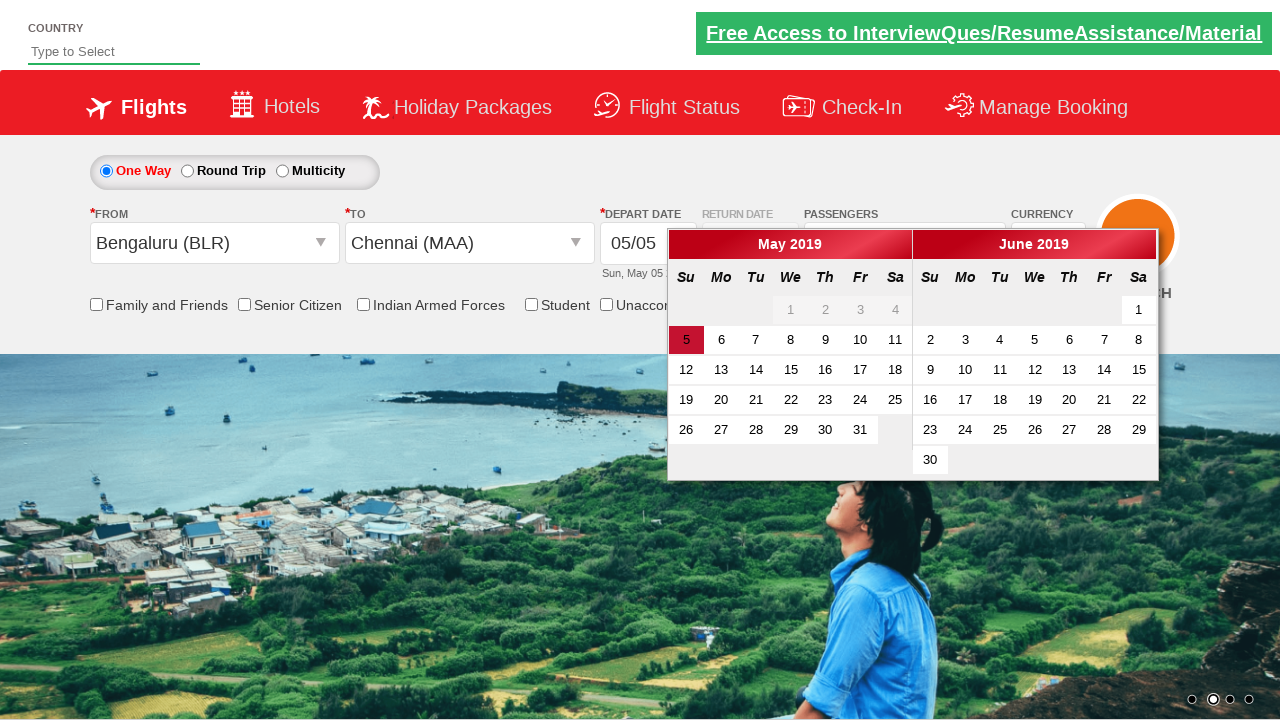